Tests checkbox interaction on W3Schools TryIt editor by switching to the result iframe and clicking a checkbox if it's not already selected.

Starting URL: https://www.w3schools.com/tags/tryit.asp?filename=tryhtml5_input_type_checkbox

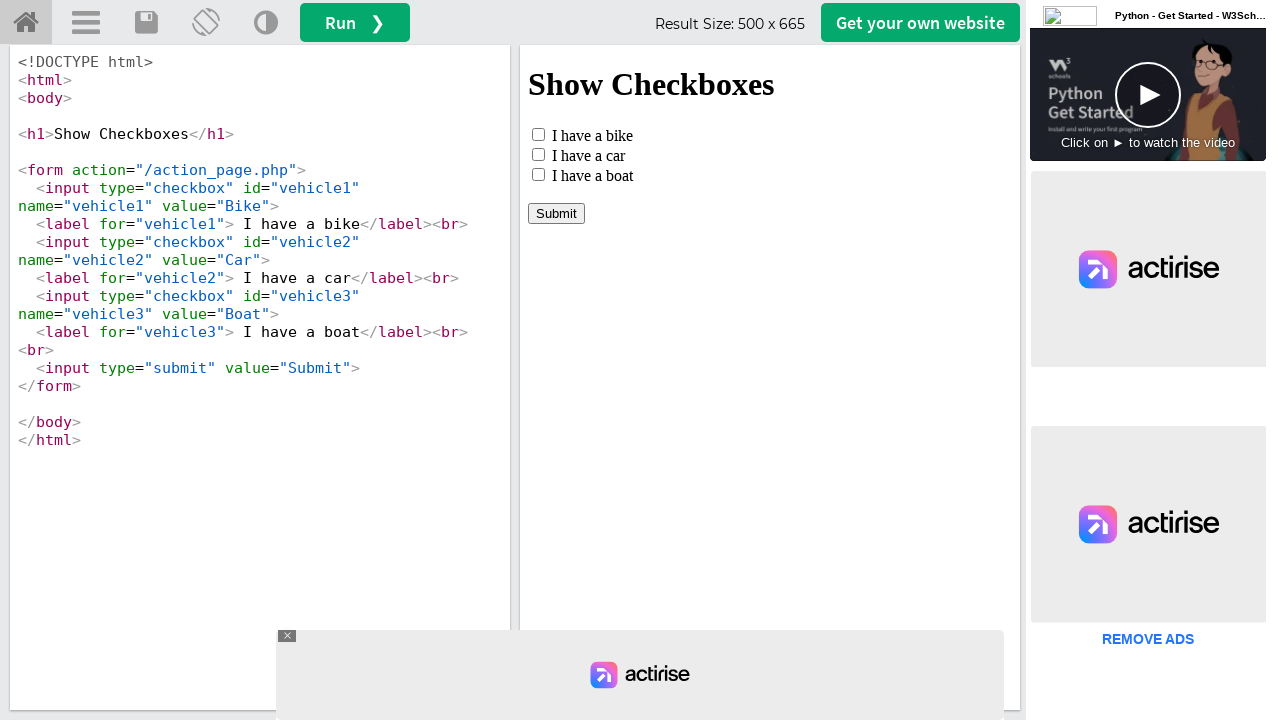

Located the result iframe (#iframeResult)
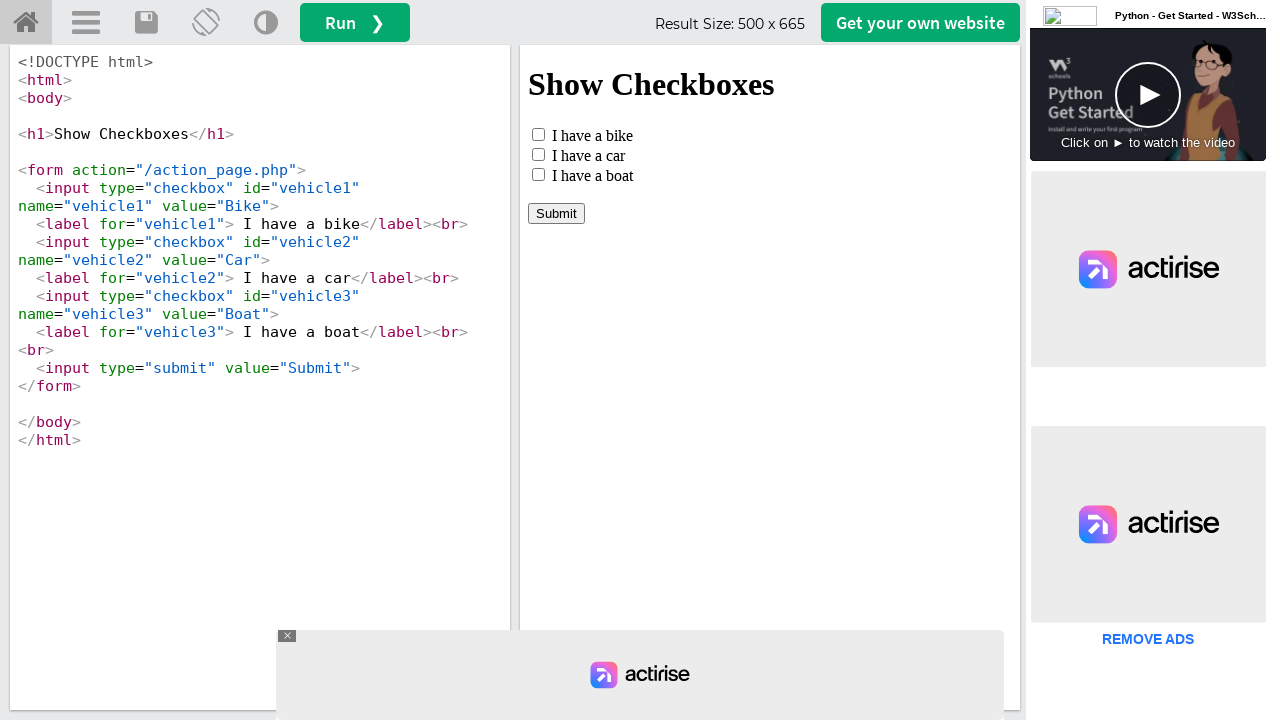

Checkbox #vehicle1 is now visible in the iframe
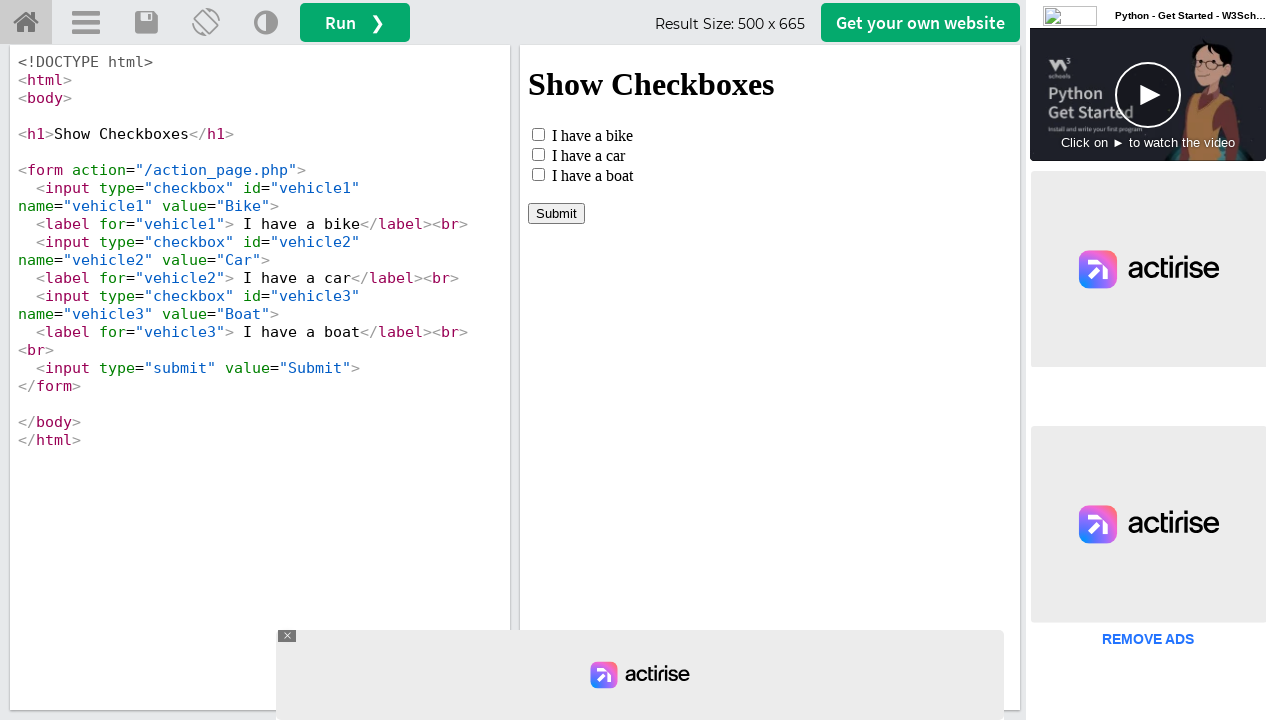

Located the checkbox element #vehicle1
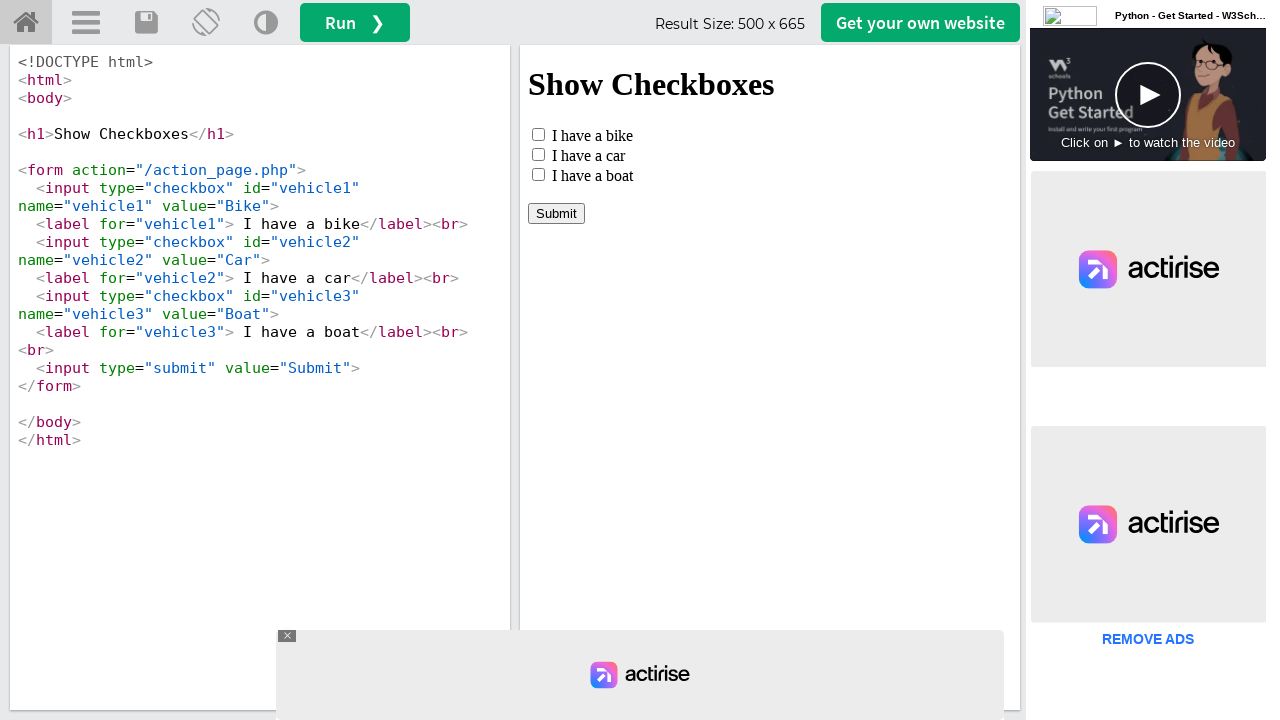

Checkbox was not selected, clicked it to select at (538, 134) on #iframeResult >> internal:control=enter-frame >> #vehicle1
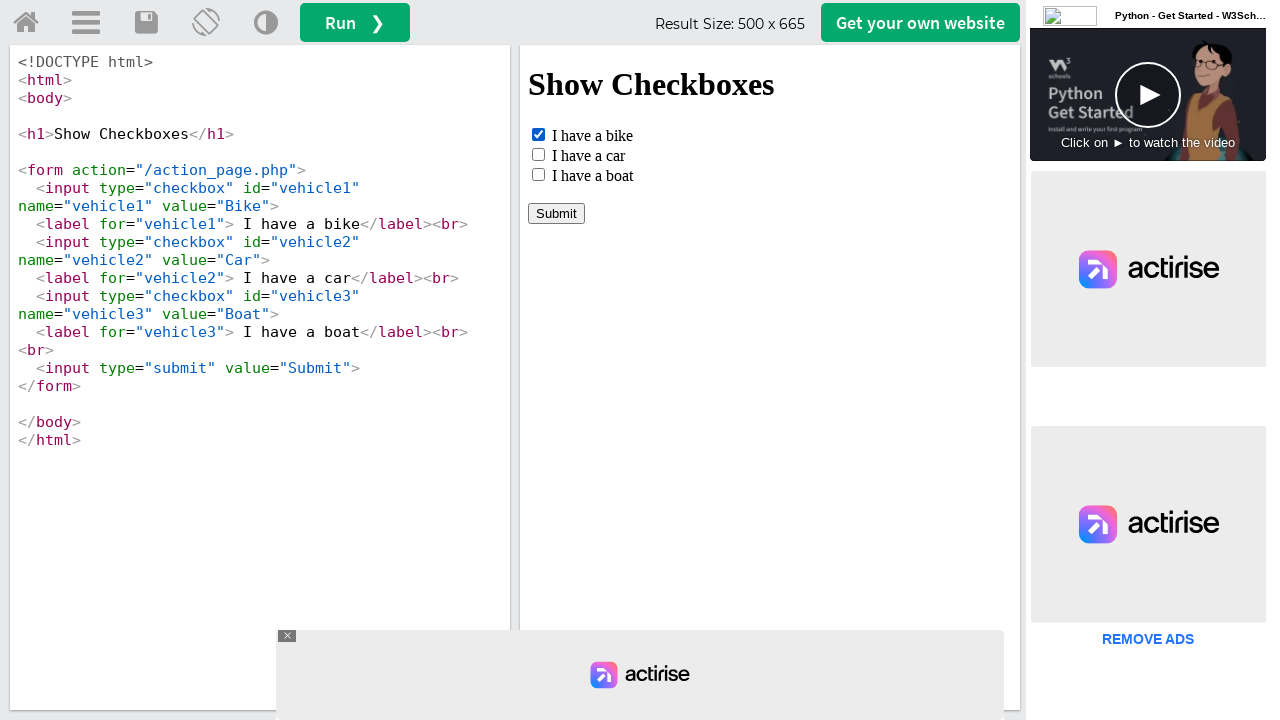

Verified checkbox is visible and selected
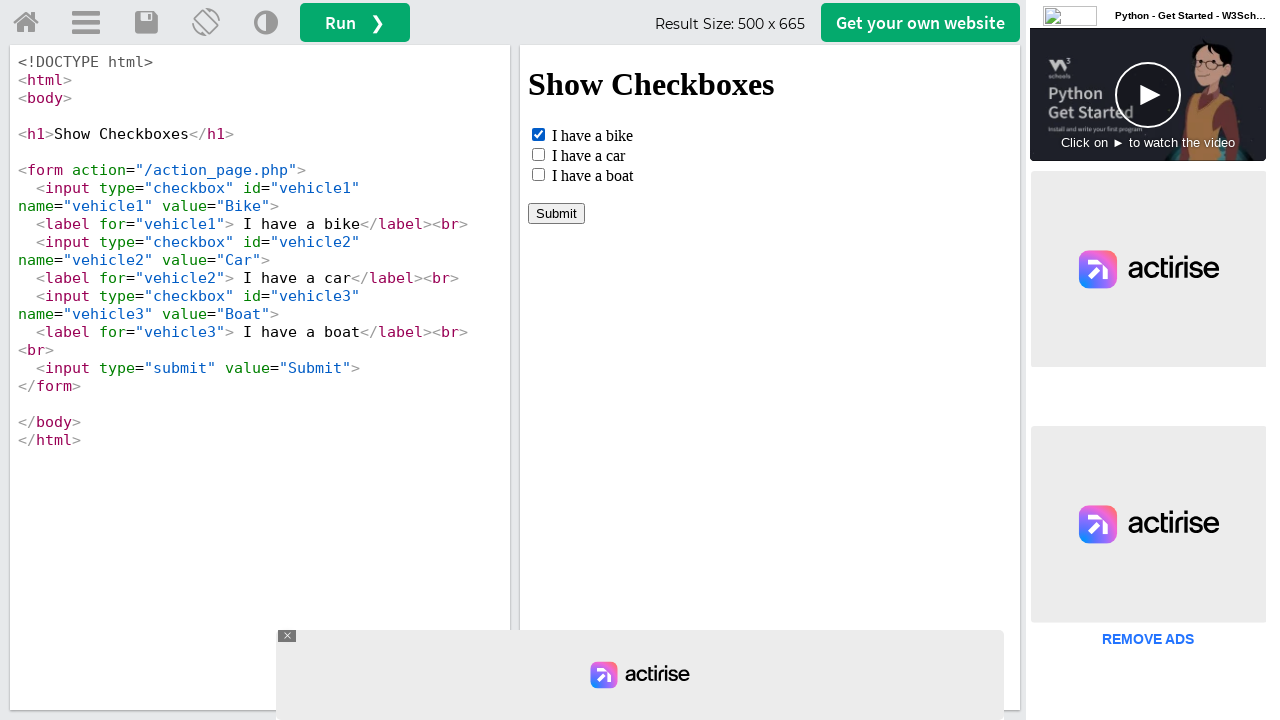

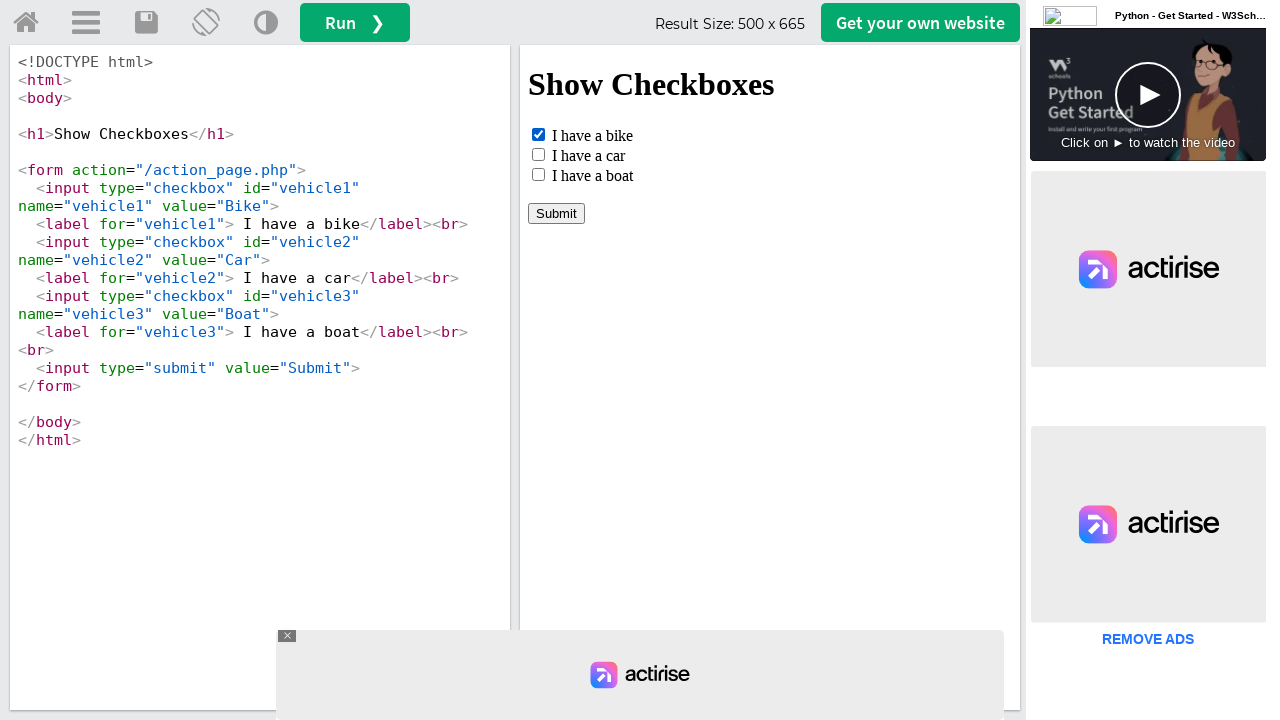